Opens Walla website in Chrome and Ynet website in Firefox browsers

Starting URL: http://www.walla.co.il

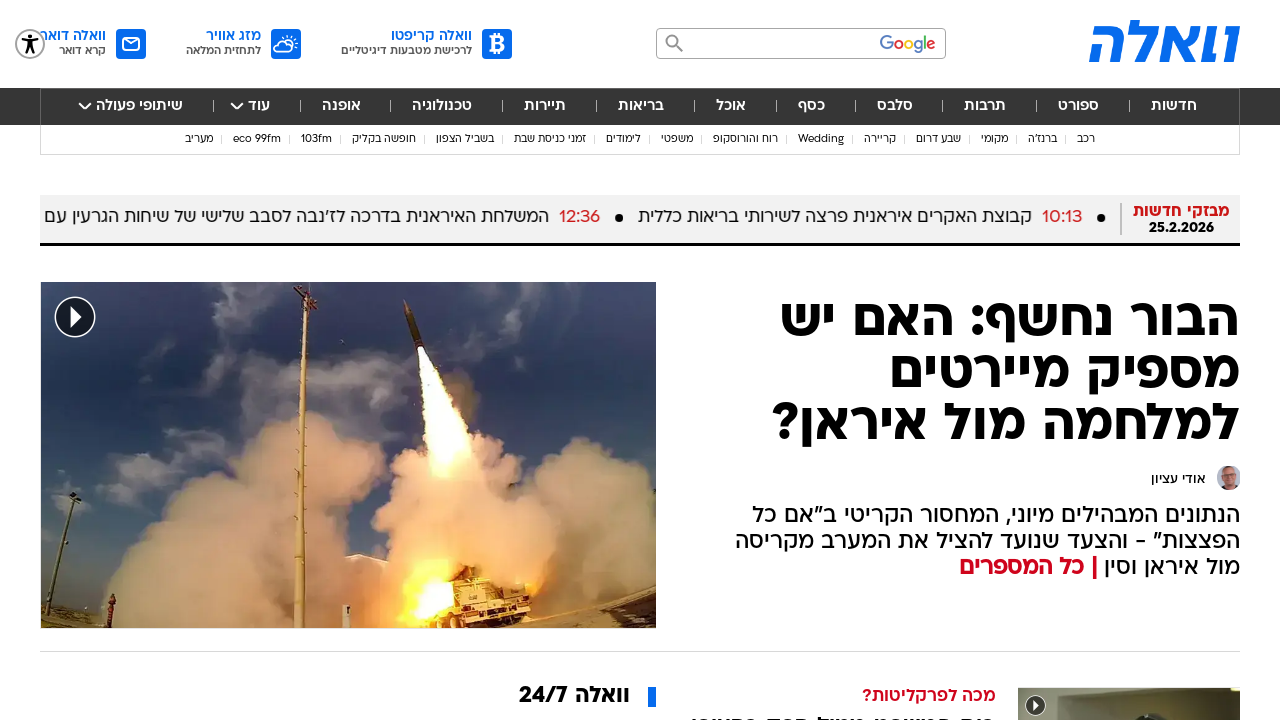

Walla website loaded in Chrome browser
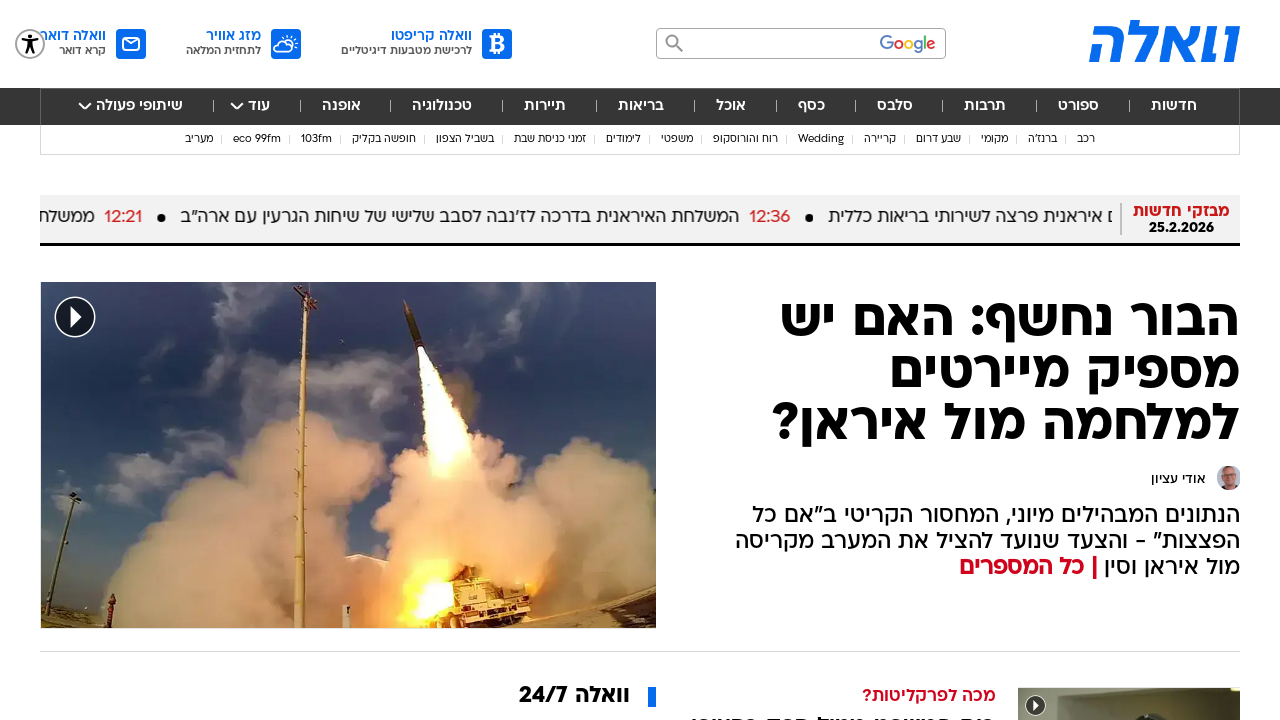

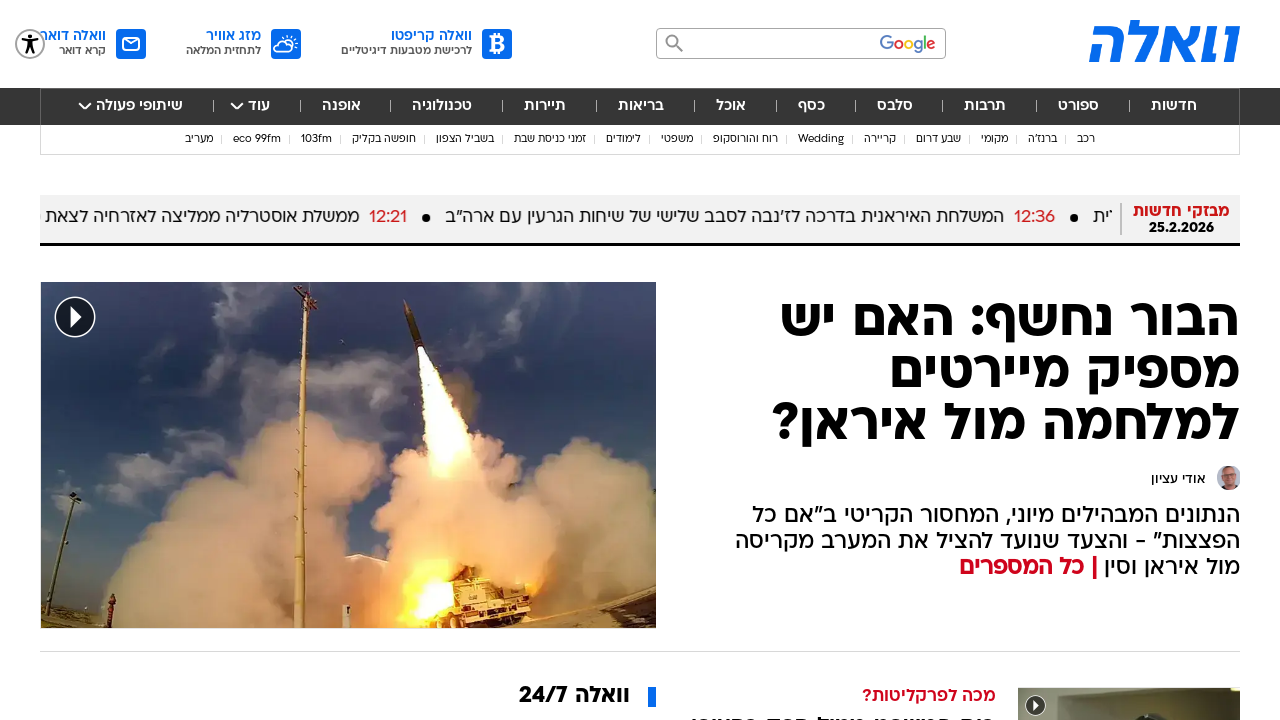